Tests the W3Schools "Try It" page for HTML5 download attribute by switching to the iframe containing the example and clicking the download link

Starting URL: https://www.w3schools.com/tags/tryit.asp?filename=tryhtml5_a_download

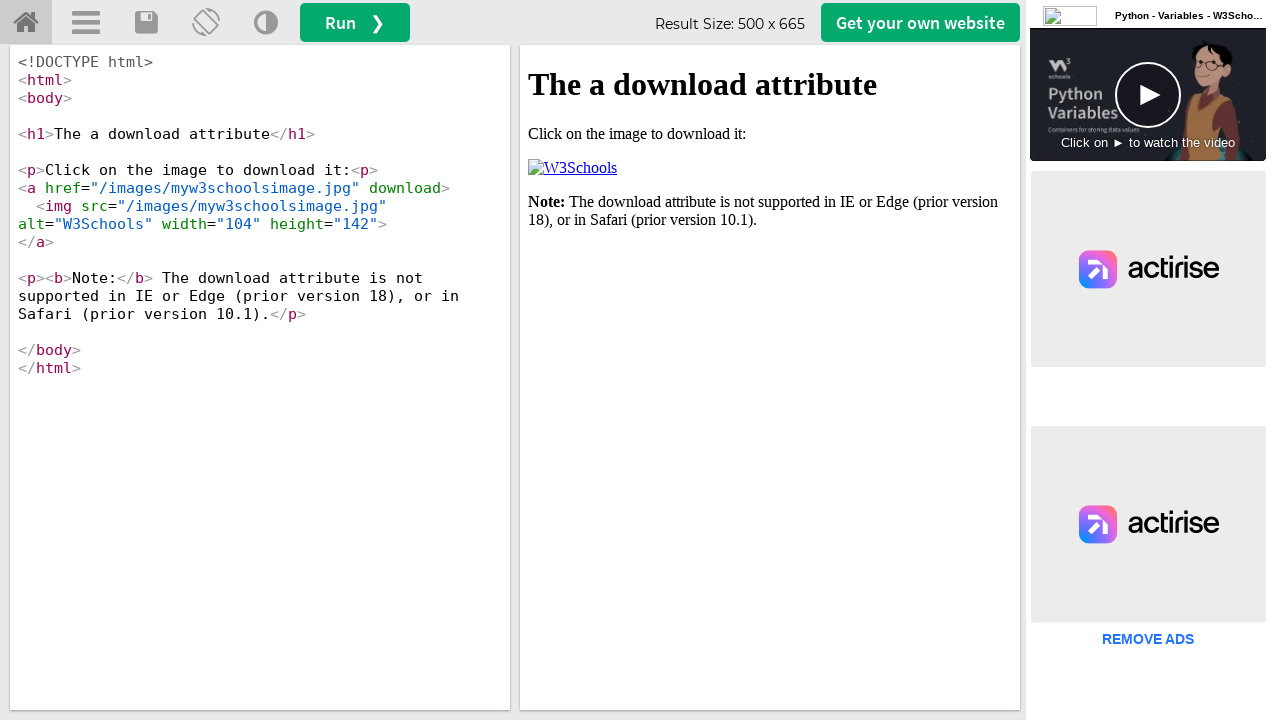

Located iframe with ID 'iframeResult' containing the HTML5 download attribute example
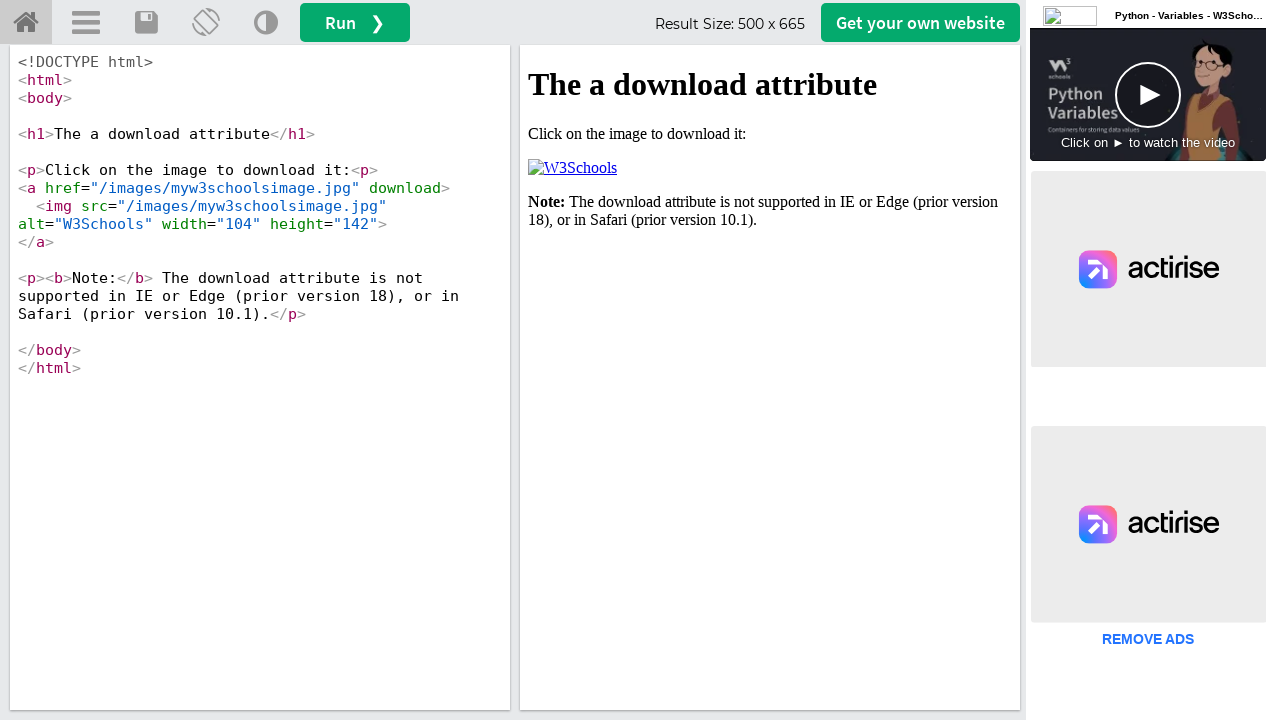

Clicked the download link inside the iframe at (572, 168) on #iframeResult >> internal:control=enter-frame >> xpath=/html/body/p[2]/a
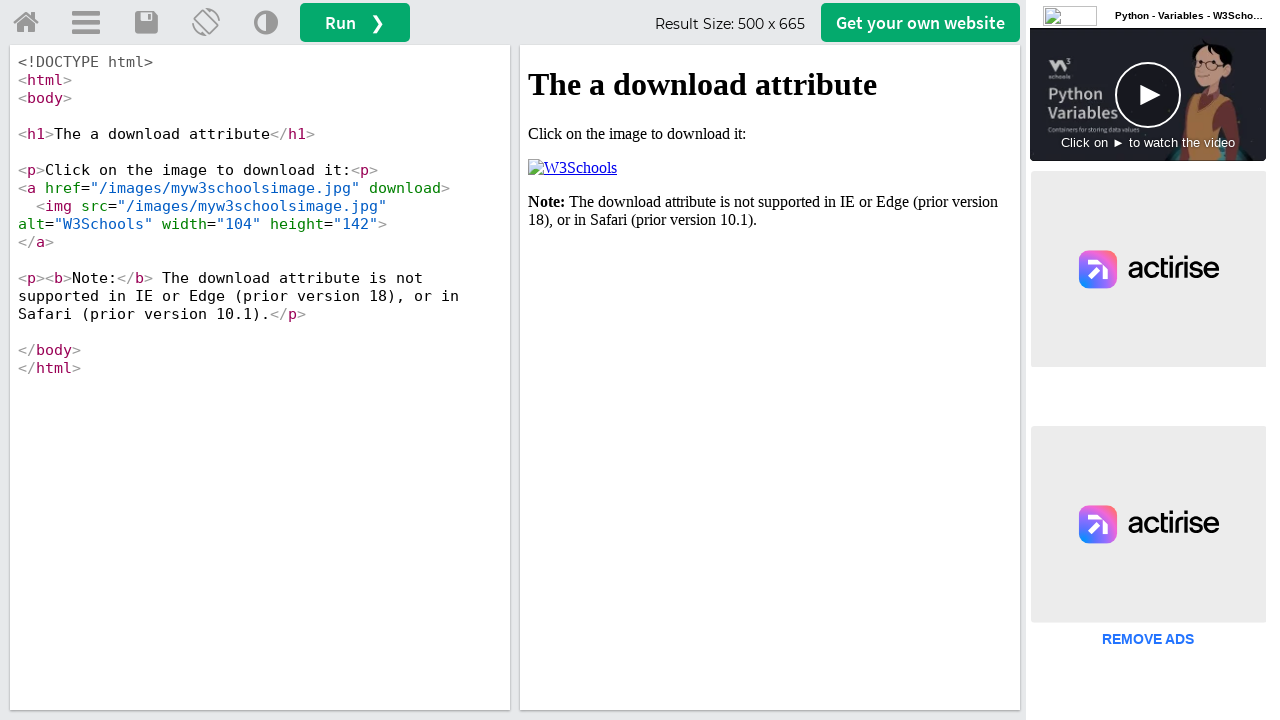

Waited 2 seconds for download to initiate
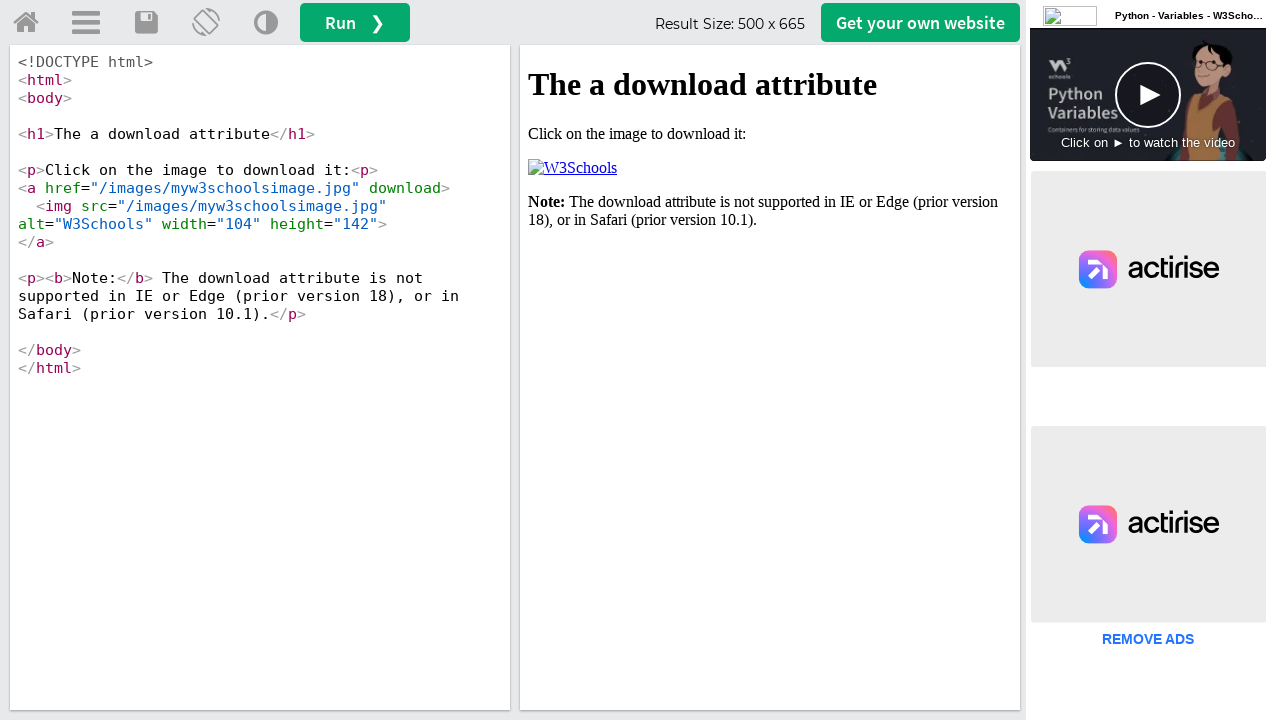

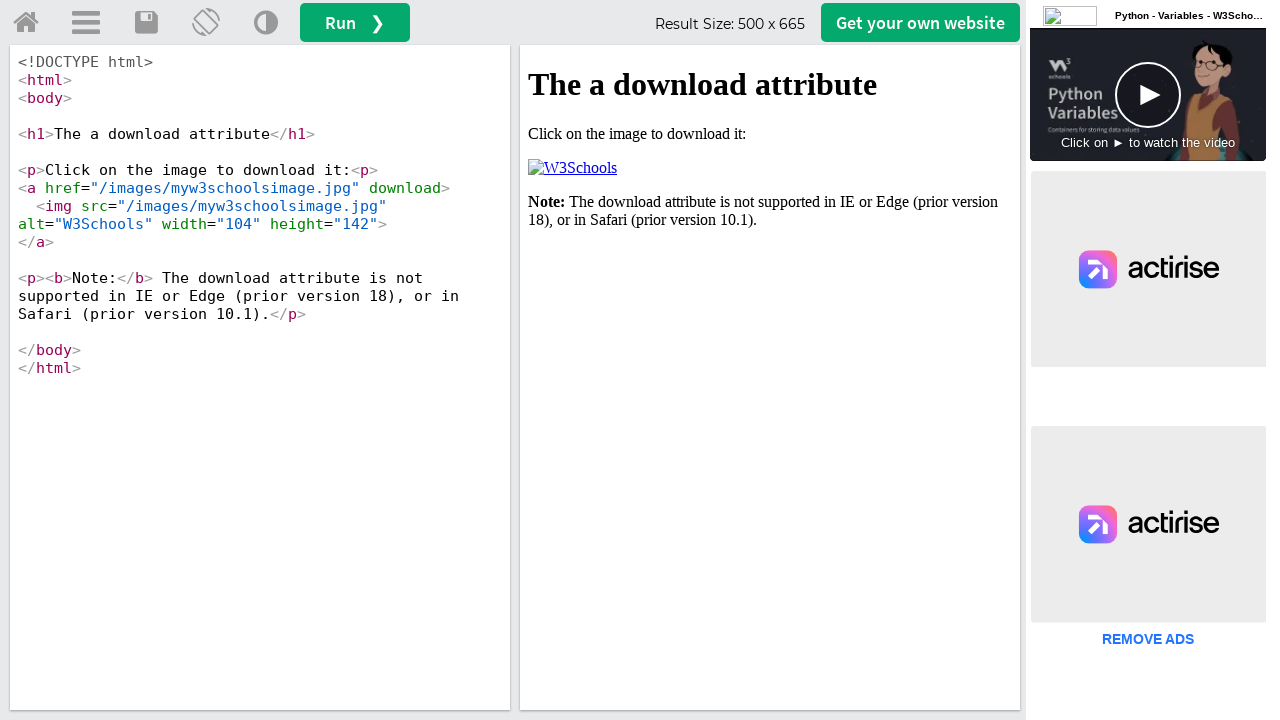